Tests drag and drop functionality on jQuery UI demo page by dragging an element into a droppable area within an iframe, then navigating to another demo page

Starting URL: https://jqueryui.com/droppable/

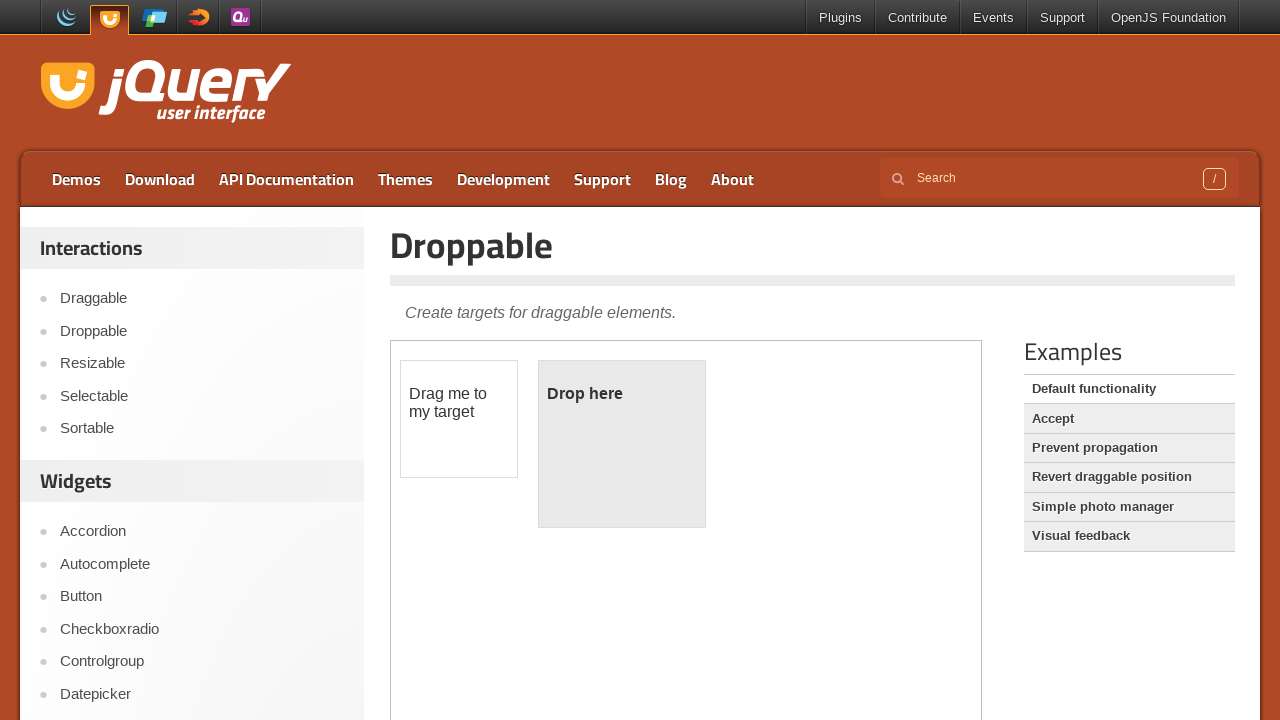

Counted 1 iframes on the page
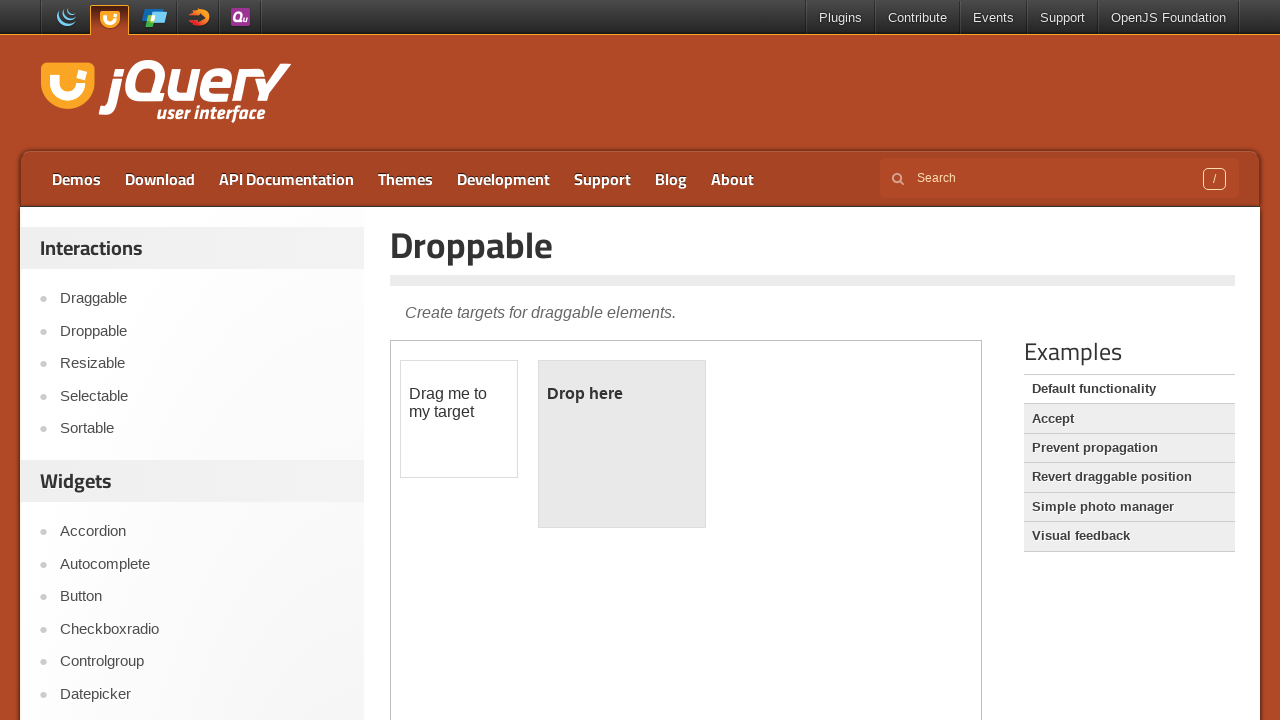

Located demo iframe for interaction
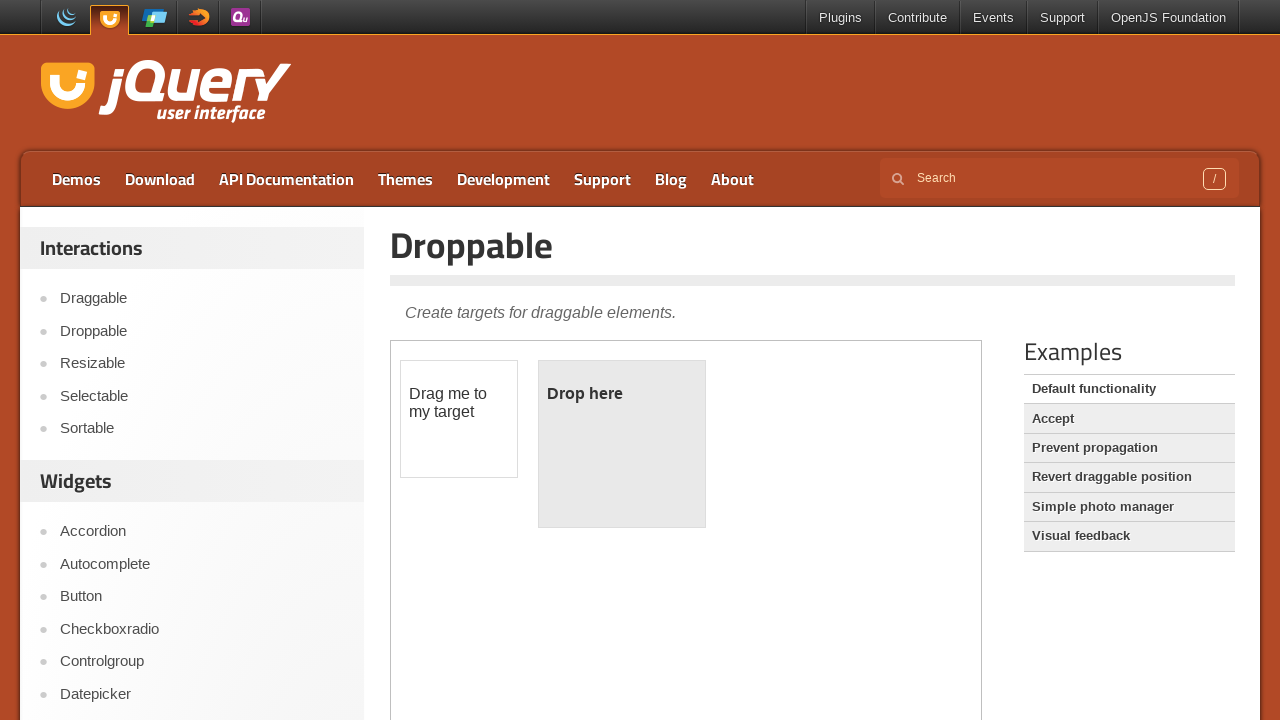

Located draggable element within iframe
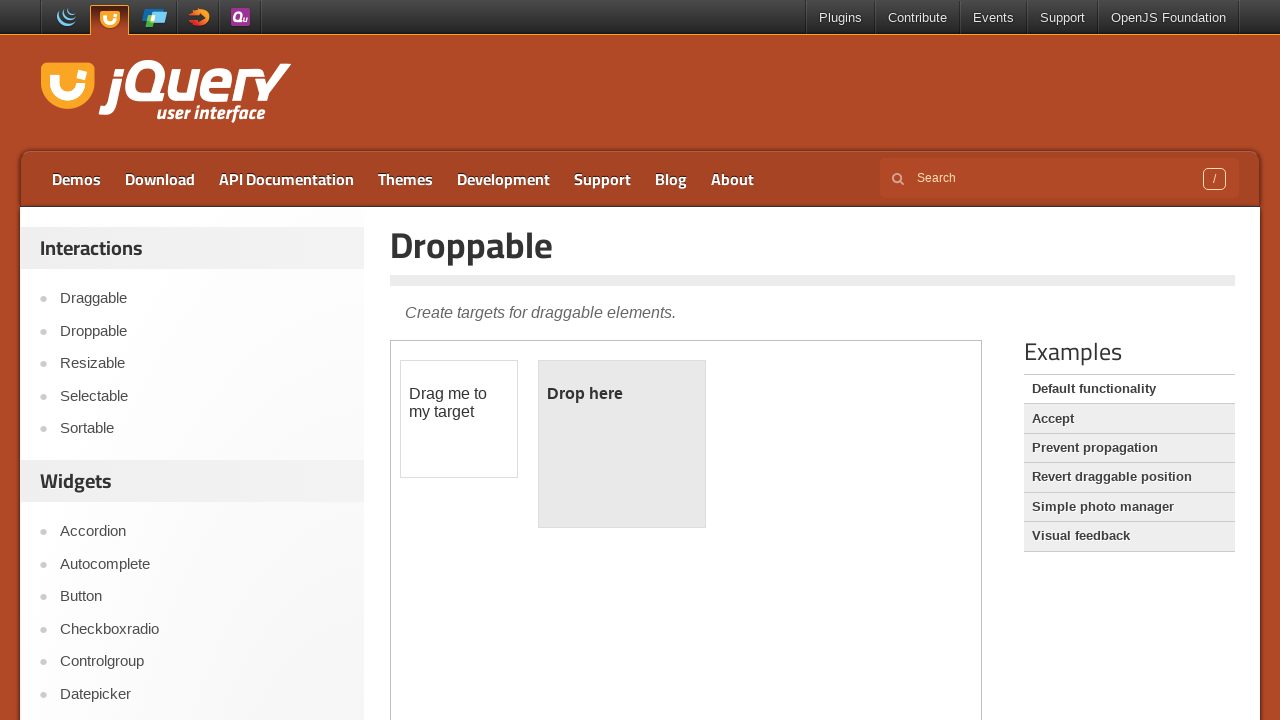

Located droppable element within iframe
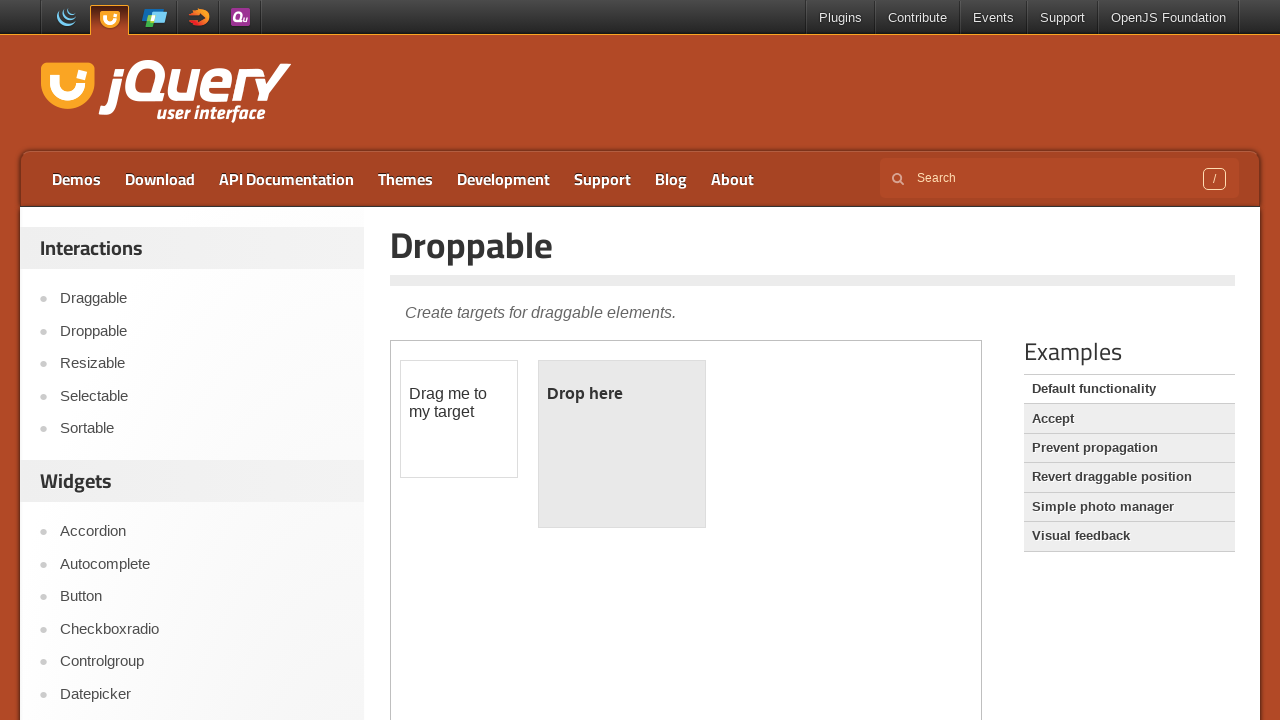

Dragged draggable element into droppable area at (622, 444)
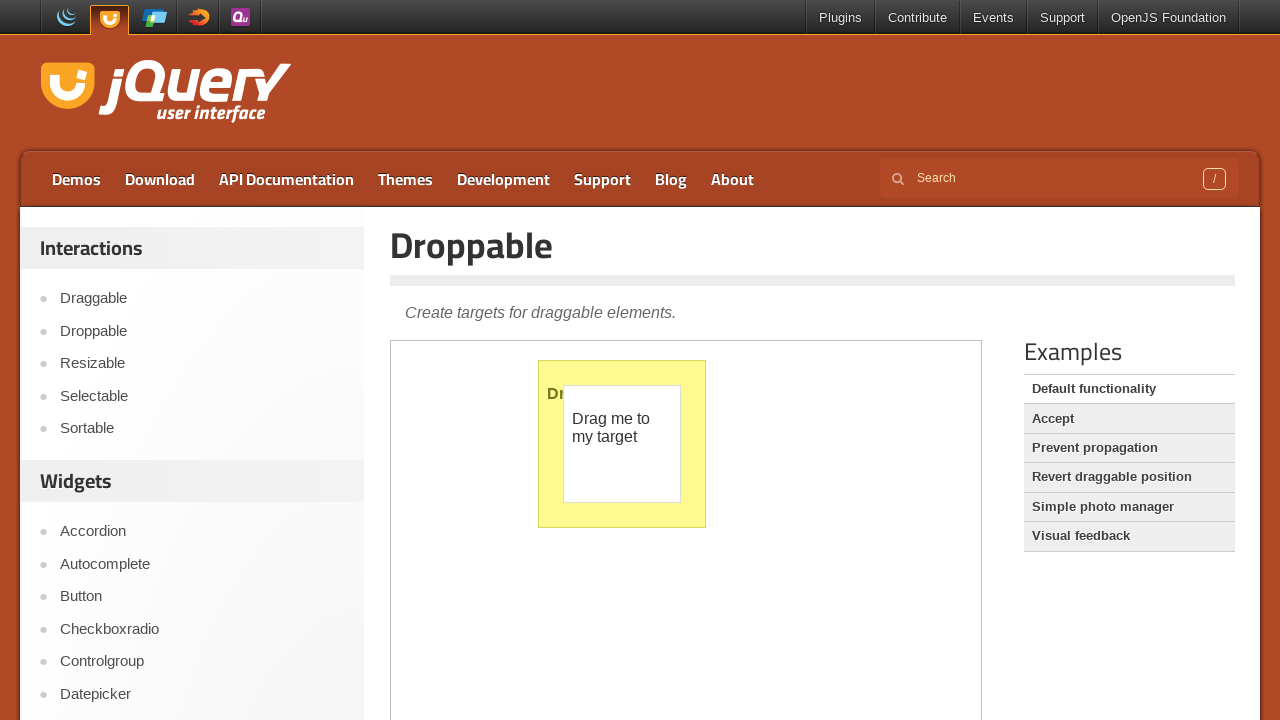

Navigated to accepted elements demo page at (1129, 419) on a[href*='/resources/demos/droppable/accepted-elements.html']
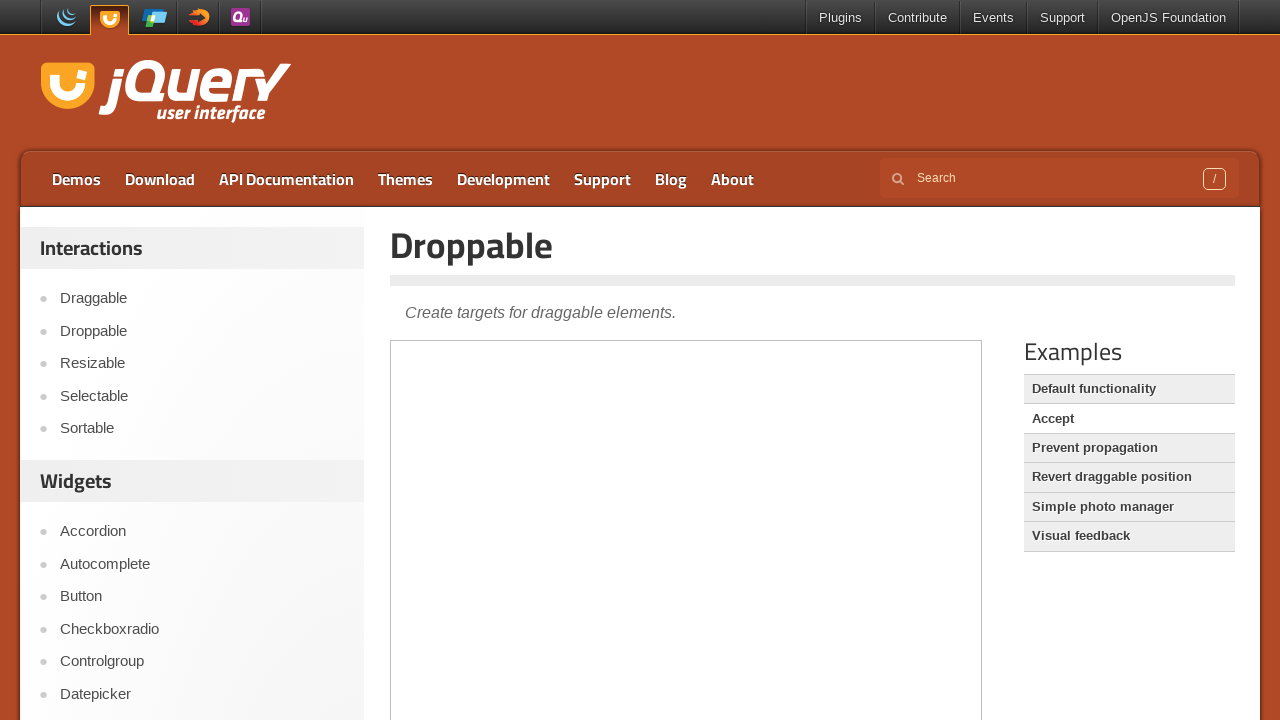

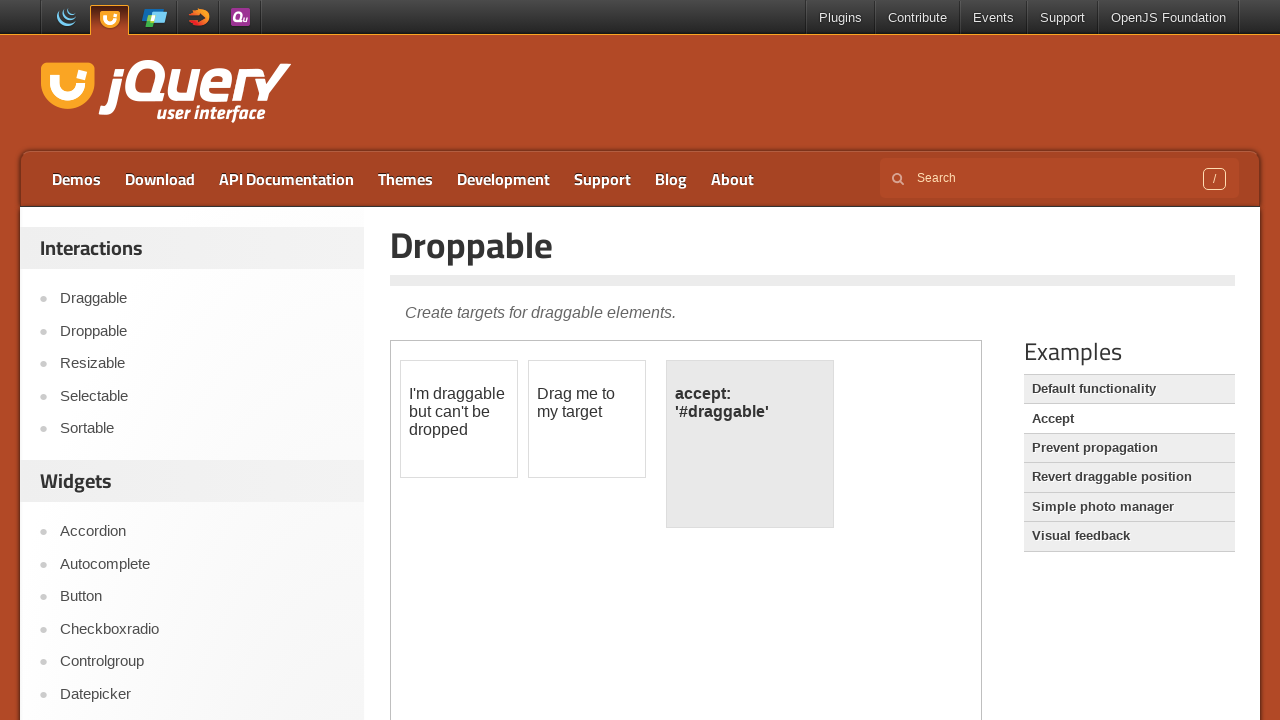